Opens dropdown menu and clicks on Dropdown link 1

Starting URL: https://formy-project.herokuapp.com/buttons#

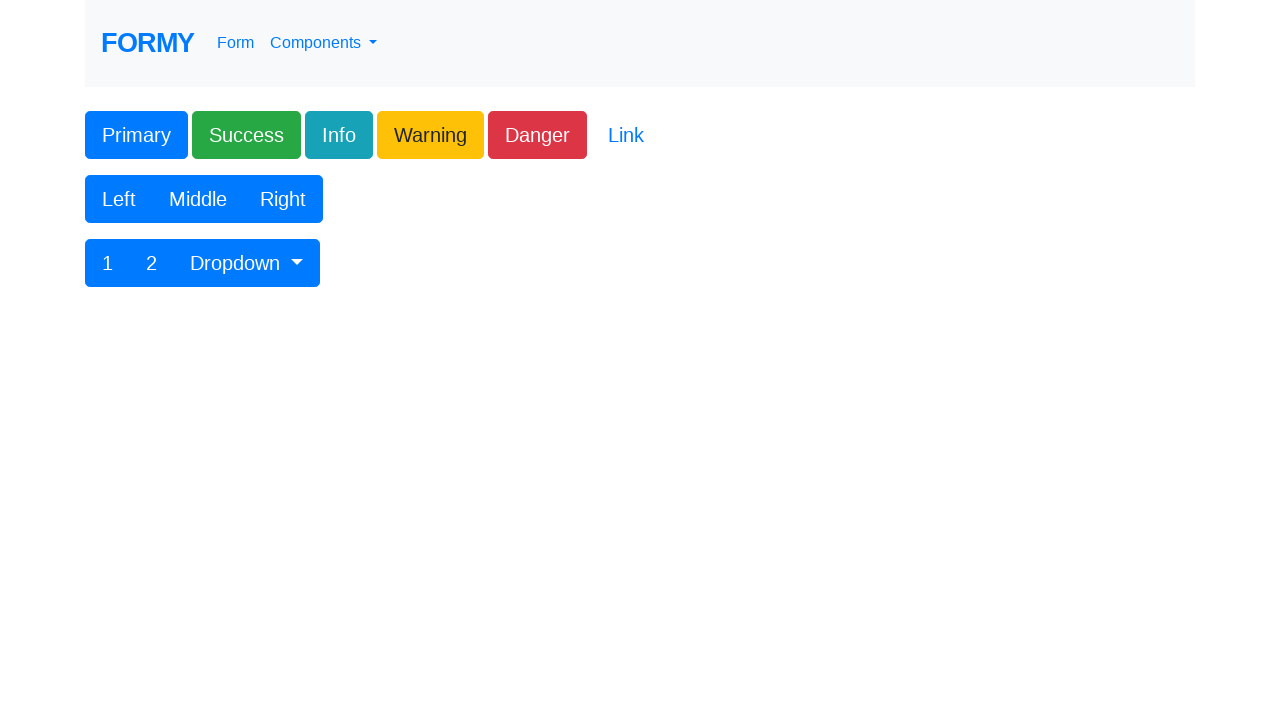

Clicked dropdown button to open menu at (247, 263) on #btnGroupDrop1
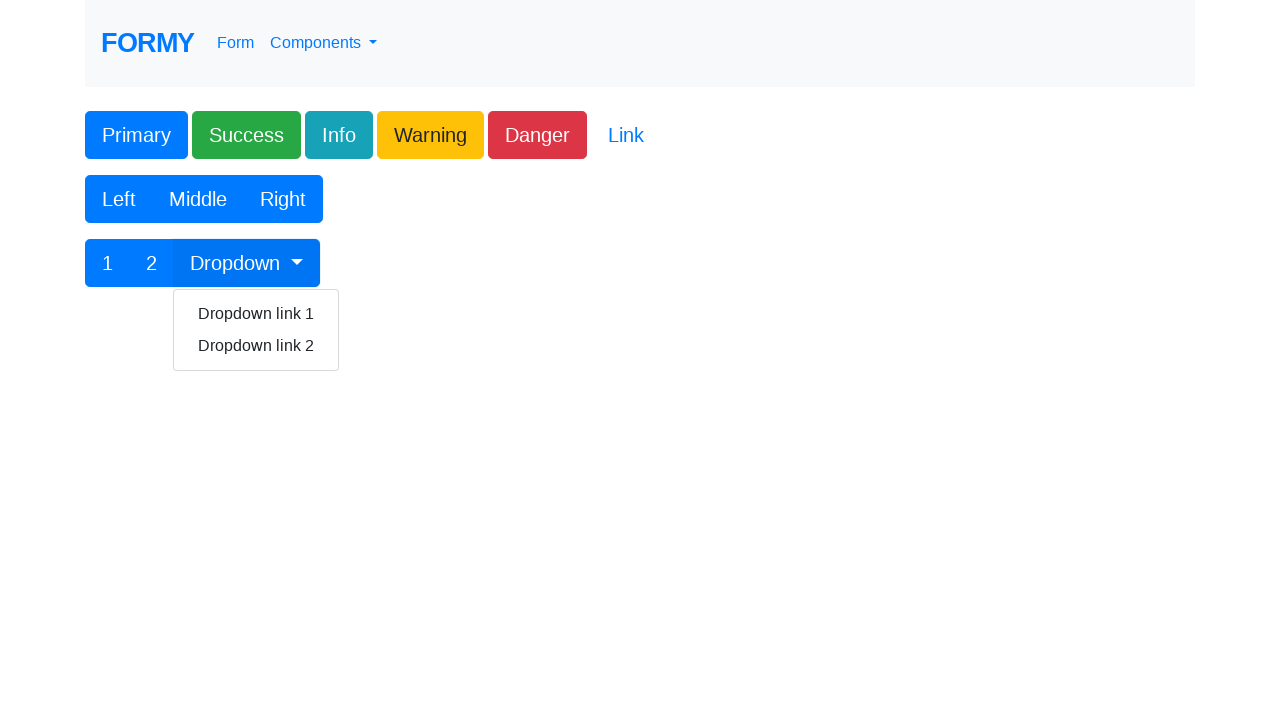

Clicked on Dropdown link 1 at (256, 314) on xpath=//a[contains(text(), 'Dropdown link 1')]
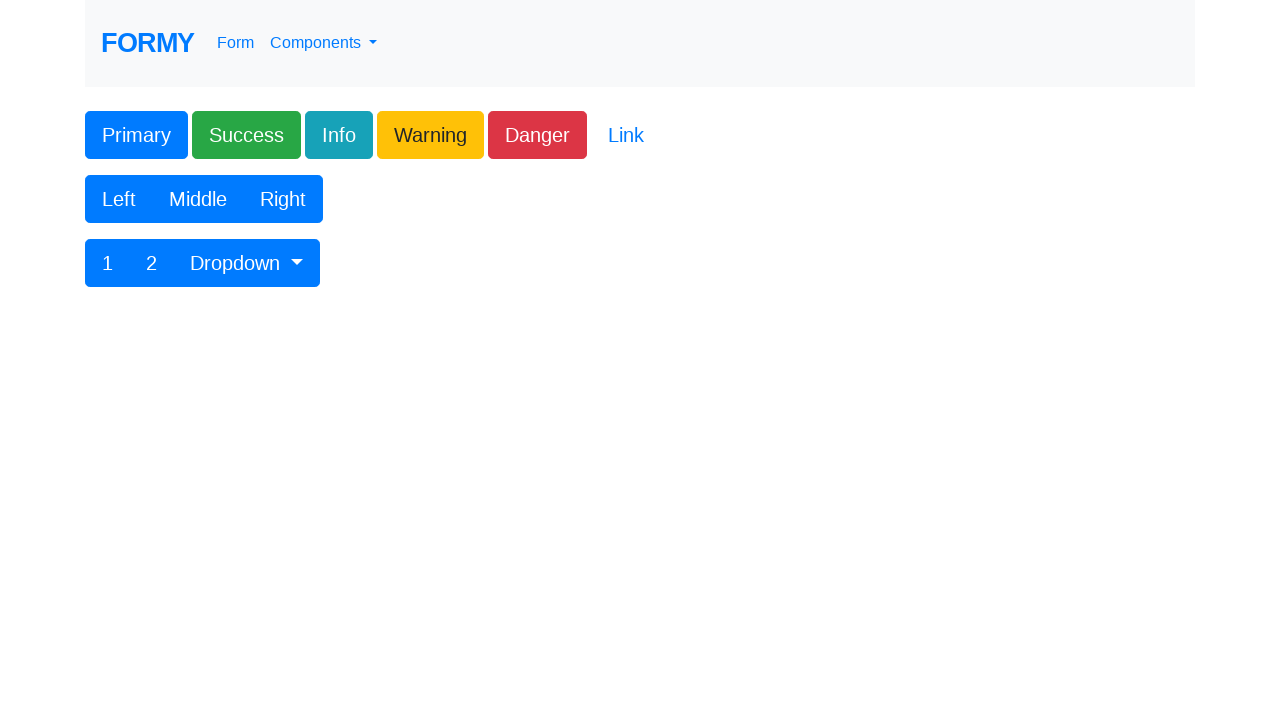

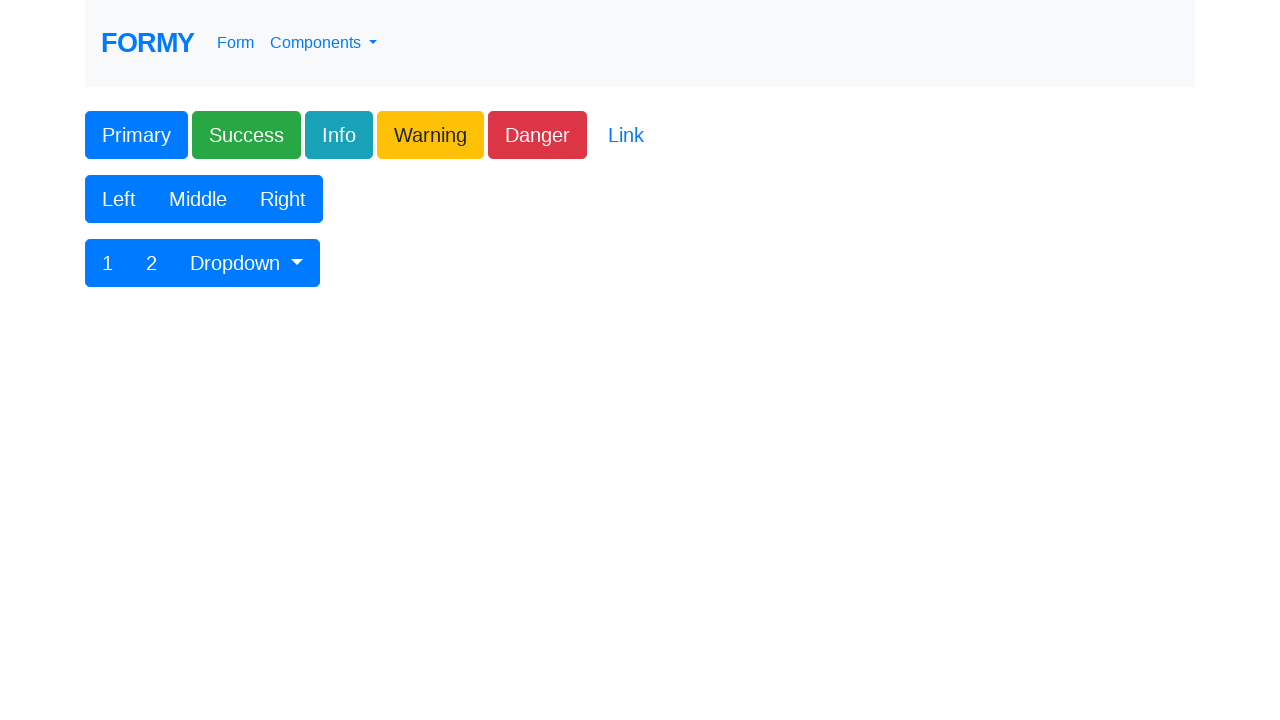